Tests dynamic element addition and removal by adding 5 elements and then deleting them all

Starting URL: https://practice.expandtesting.com/add-remove-elements

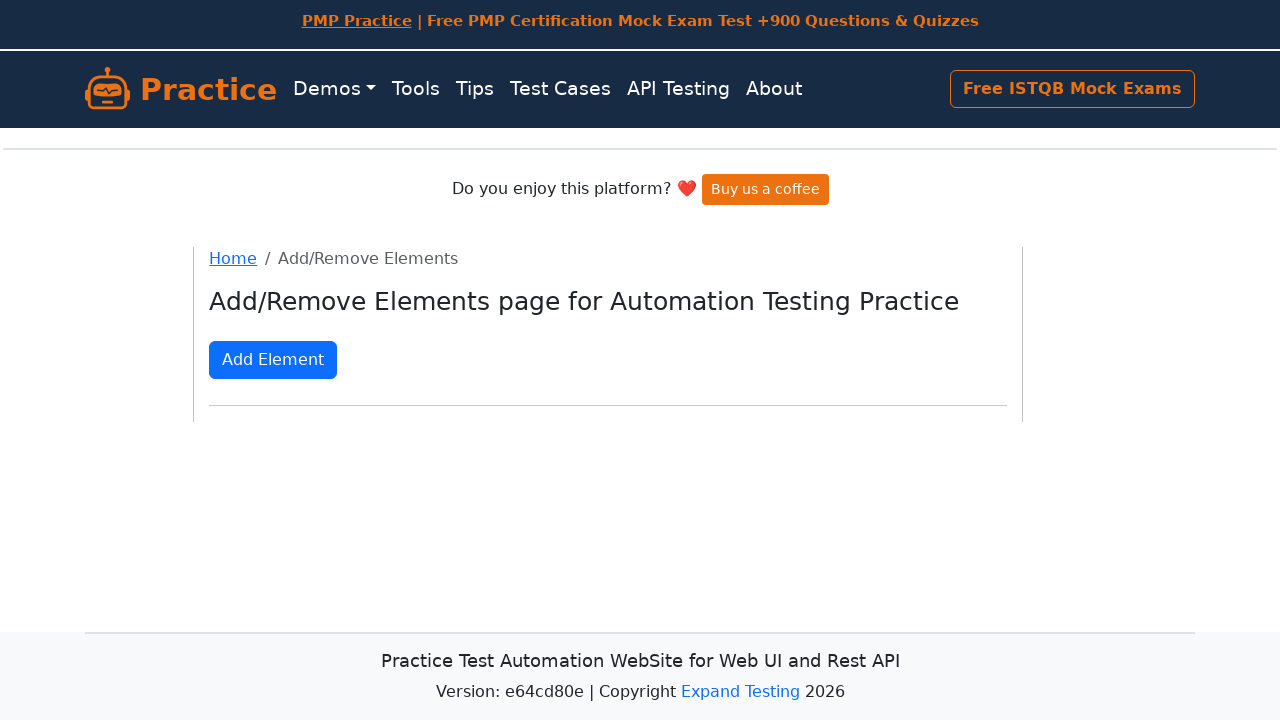

Clicked 'Add Element' button to add a new element at (273, 360) on button:has-text('Add Element')
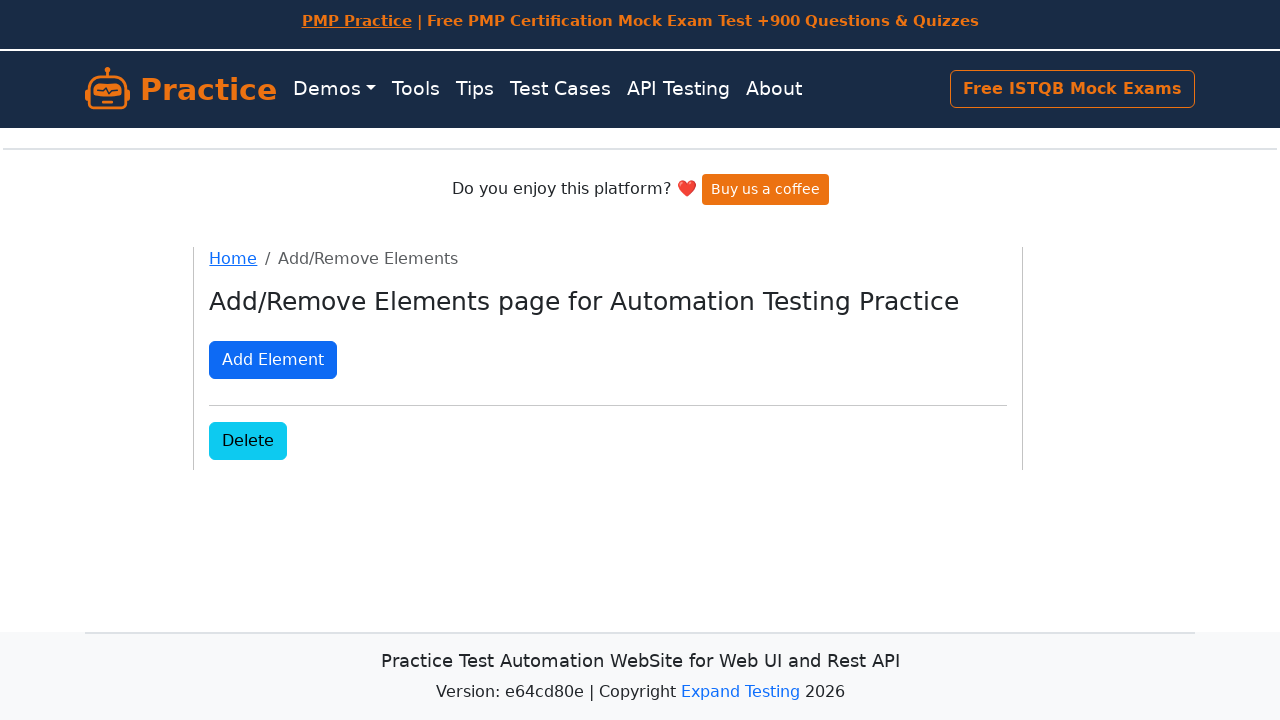

Clicked 'Add Element' button to add a new element at (273, 360) on button:has-text('Add Element')
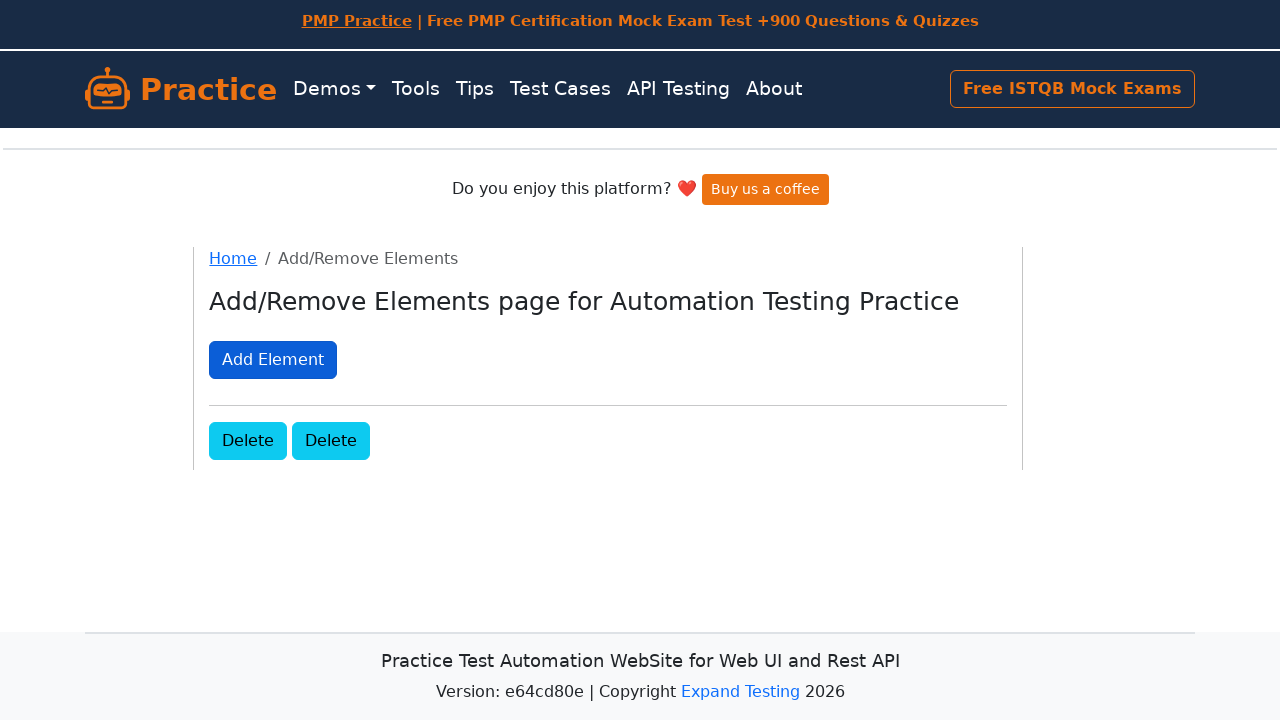

Clicked 'Add Element' button to add a new element at (273, 360) on button:has-text('Add Element')
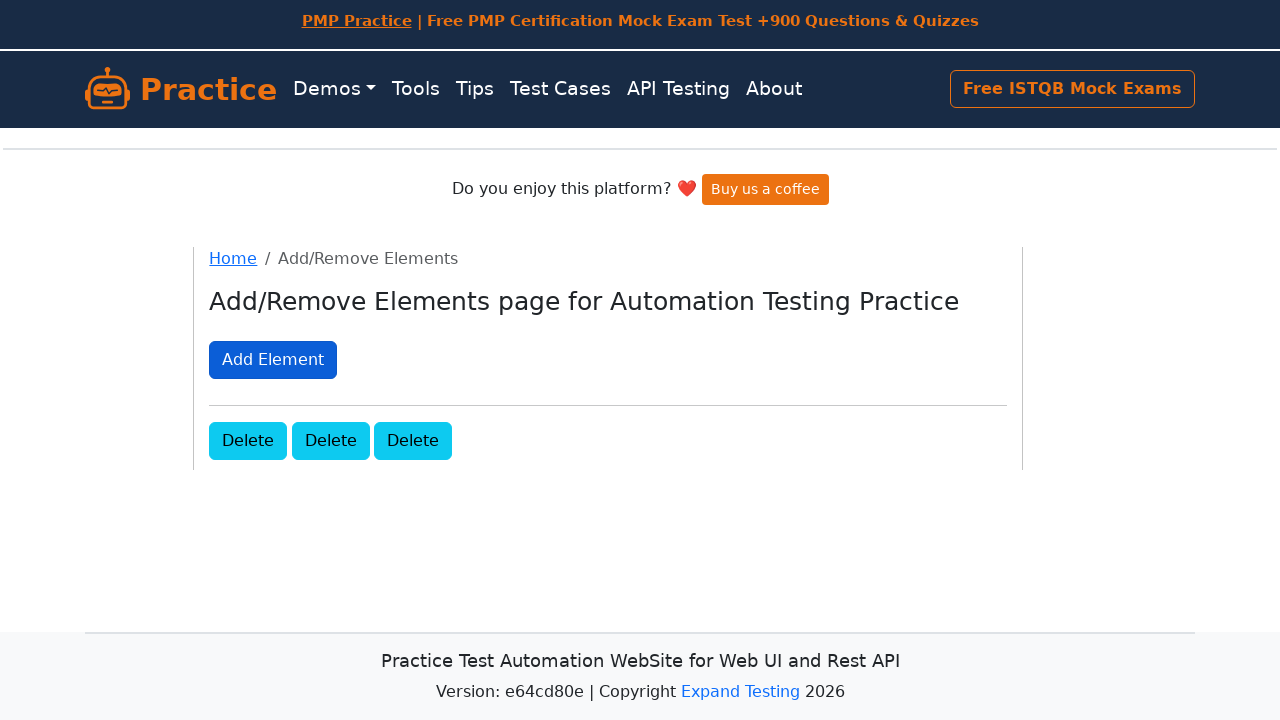

Clicked 'Add Element' button to add a new element at (273, 360) on button:has-text('Add Element')
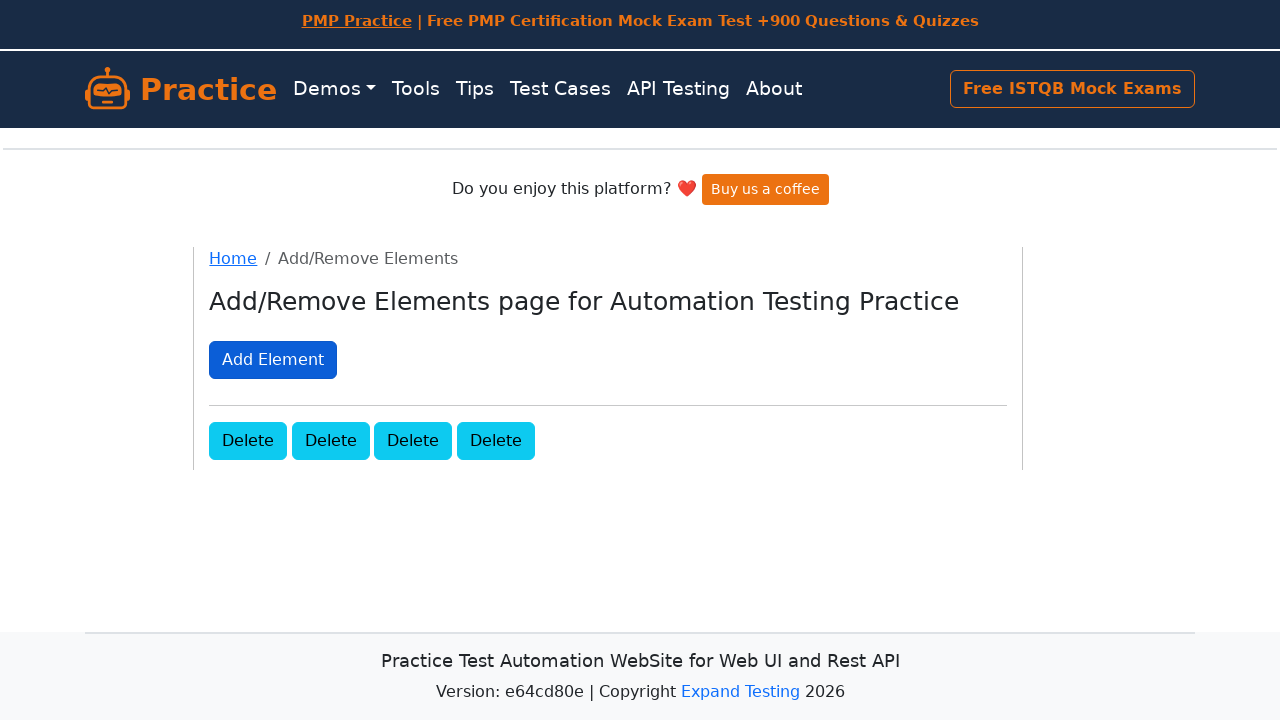

Clicked 'Add Element' button to add a new element at (273, 360) on button:has-text('Add Element')
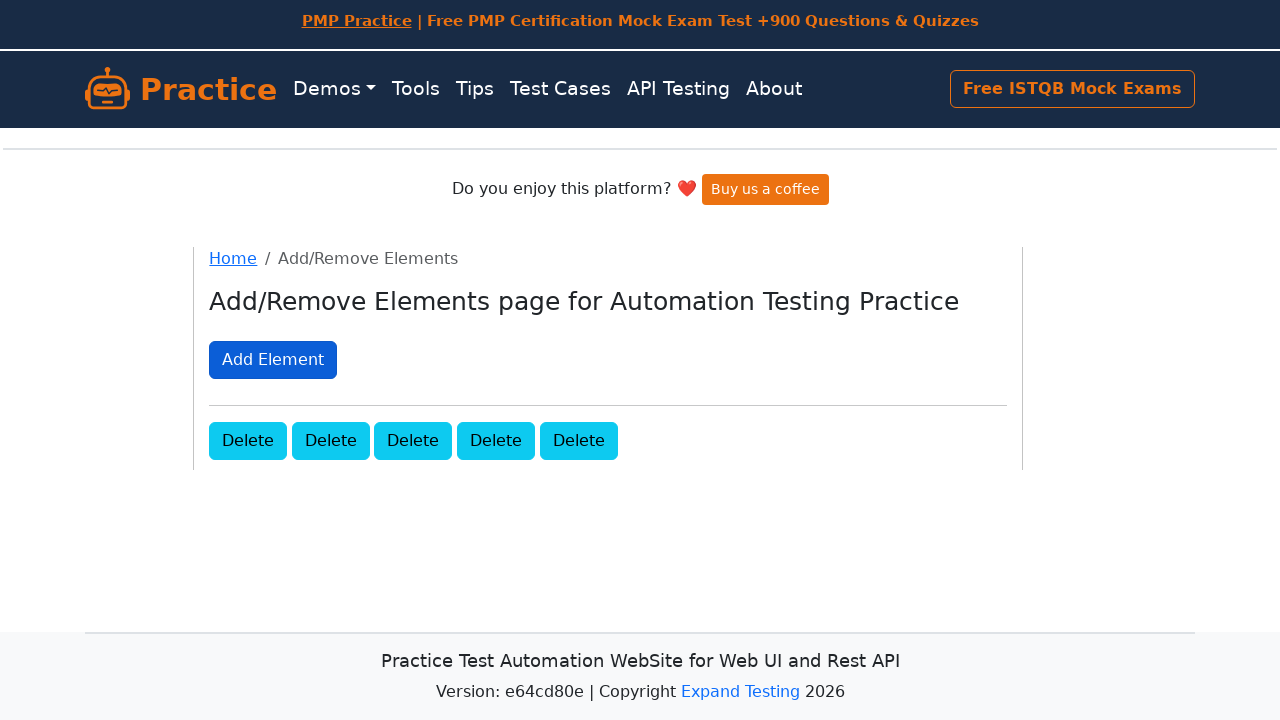

Retrieved all dynamically added elements
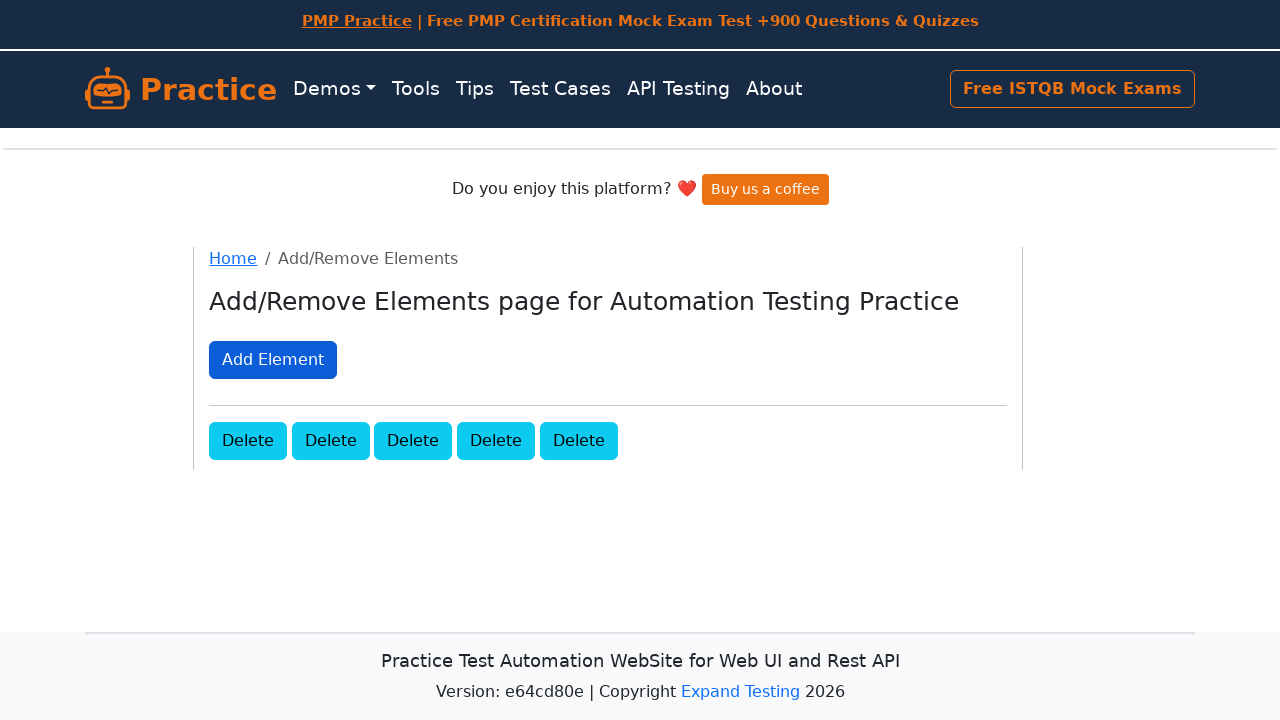

Clicked delete button to remove element at index 4 at (579, 440) on .added-manually >> nth=4
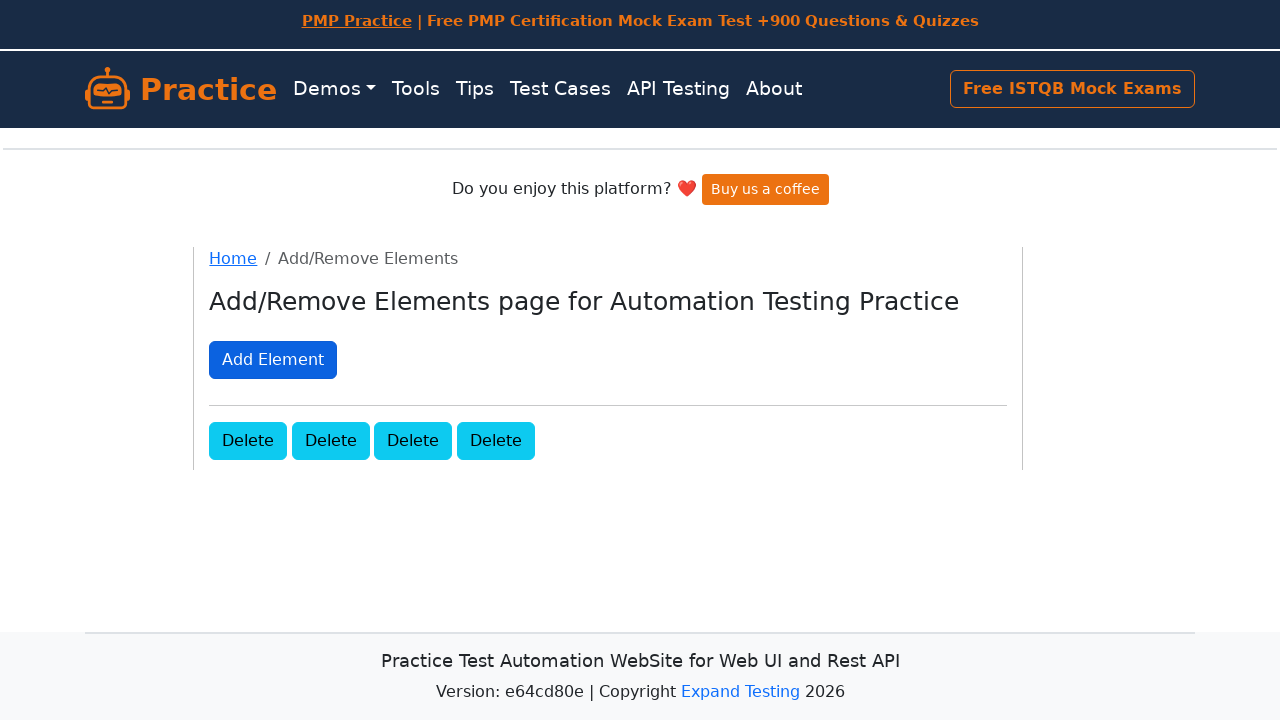

Clicked delete button to remove element at index 3 at (496, 440) on .added-manually >> nth=3
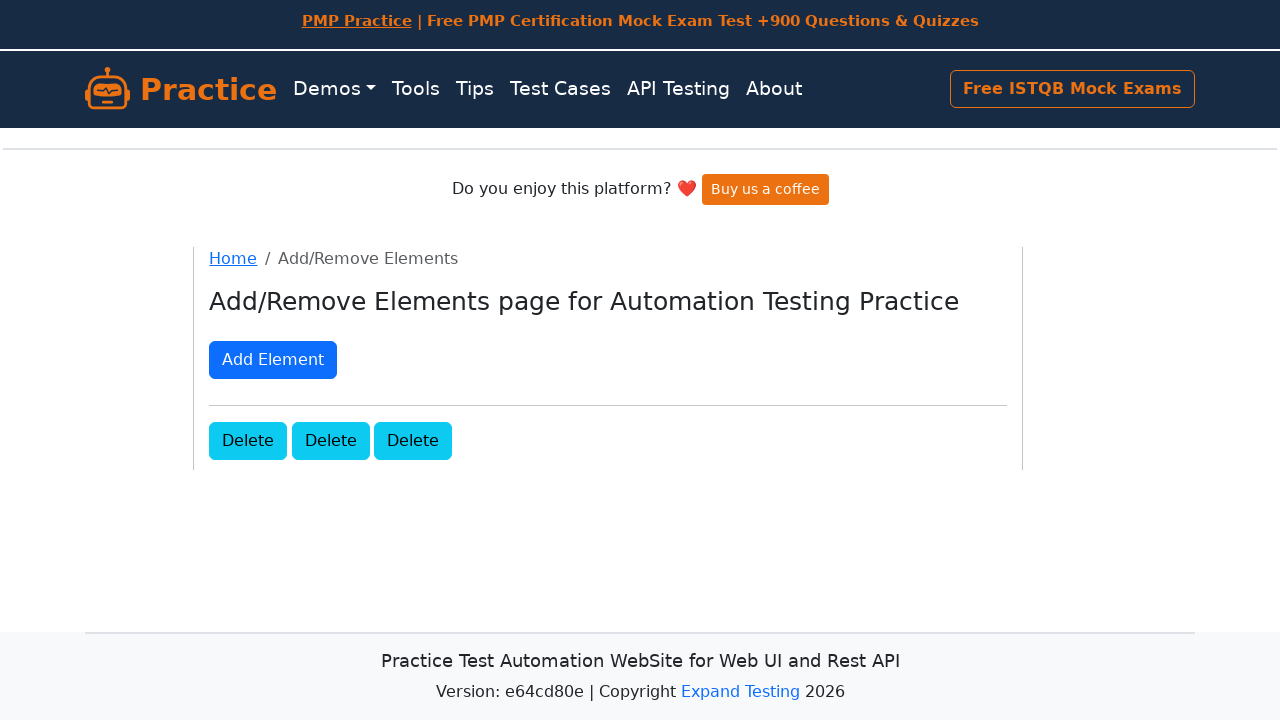

Clicked delete button to remove element at index 2 at (413, 440) on .added-manually >> nth=2
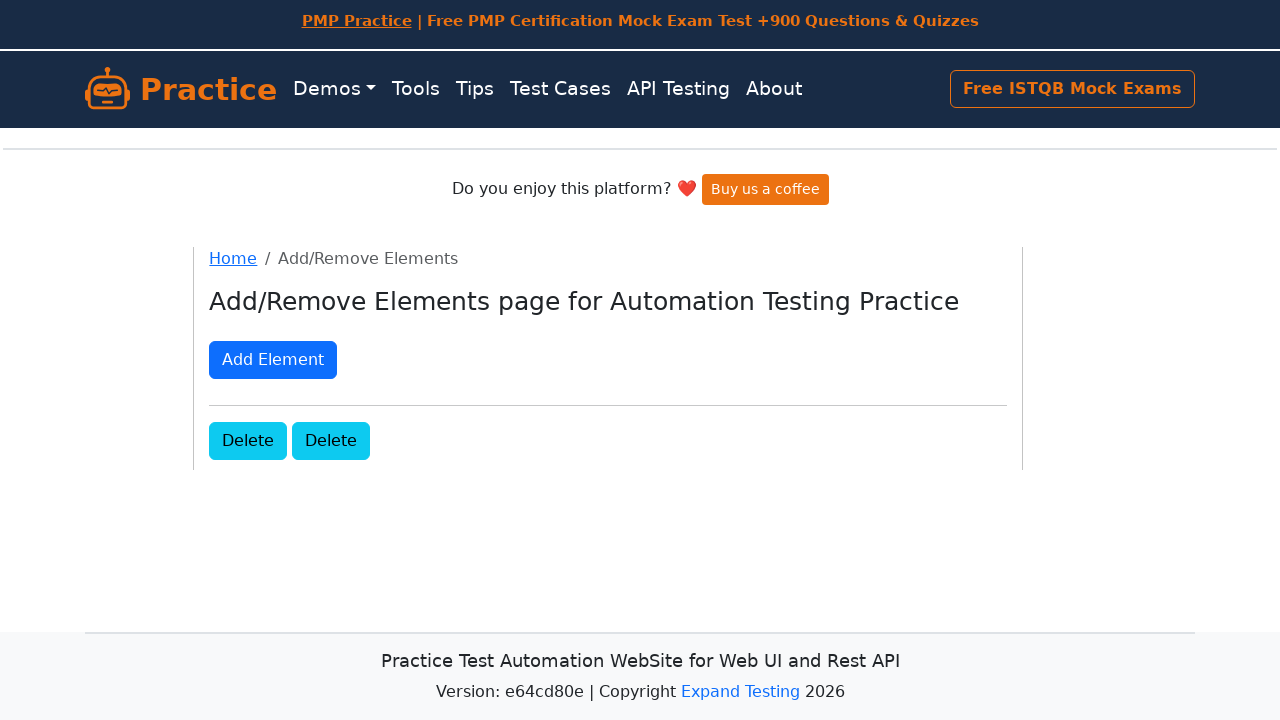

Clicked delete button to remove element at index 1 at (331, 440) on .added-manually >> nth=1
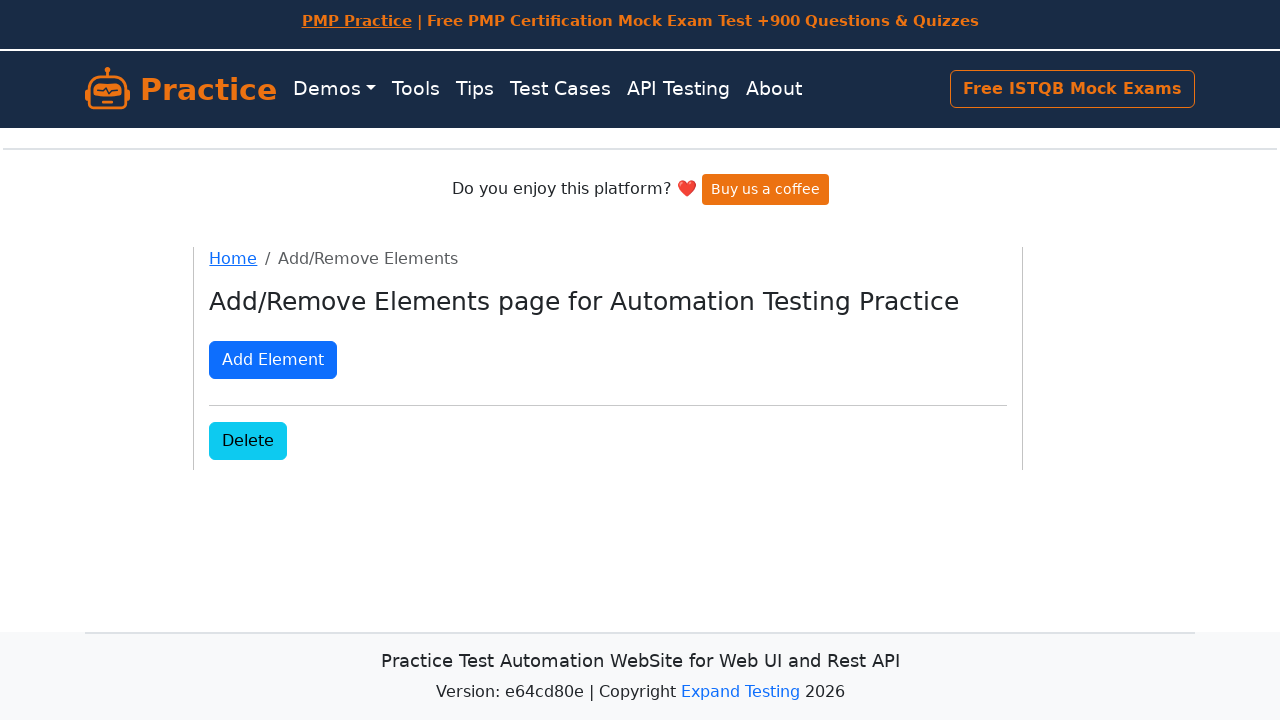

Clicked delete button to remove element at index 0 at (248, 440) on .added-manually >> nth=0
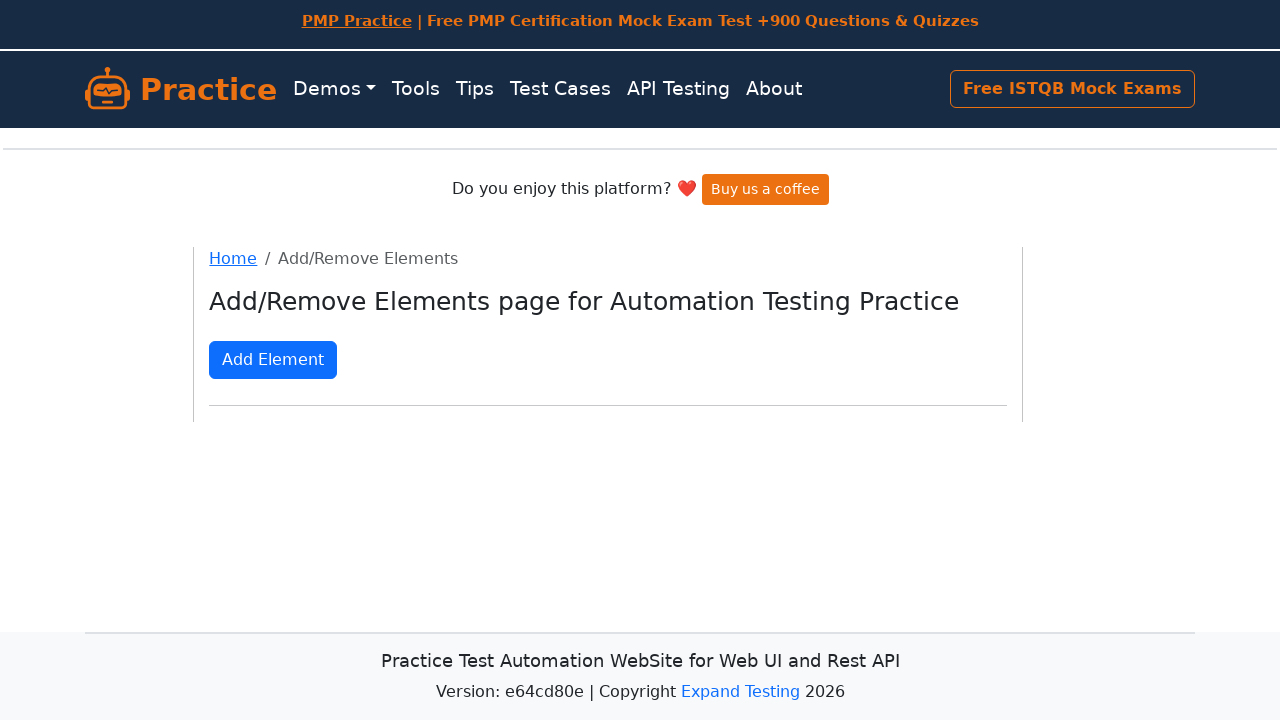

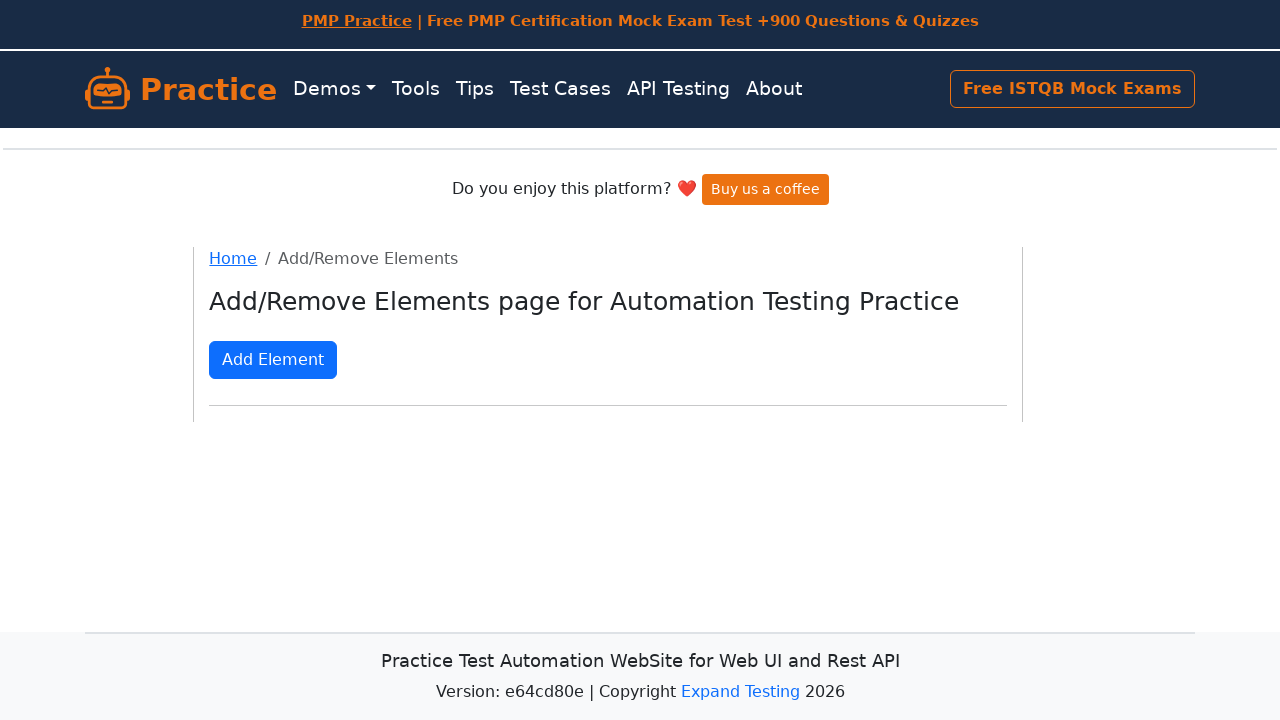